Tests dynamic loading functionality by clicking the Start button and verifying that "Hello World!" text appears after loading completes

Starting URL: https://the-internet.herokuapp.com/dynamic_loading/1

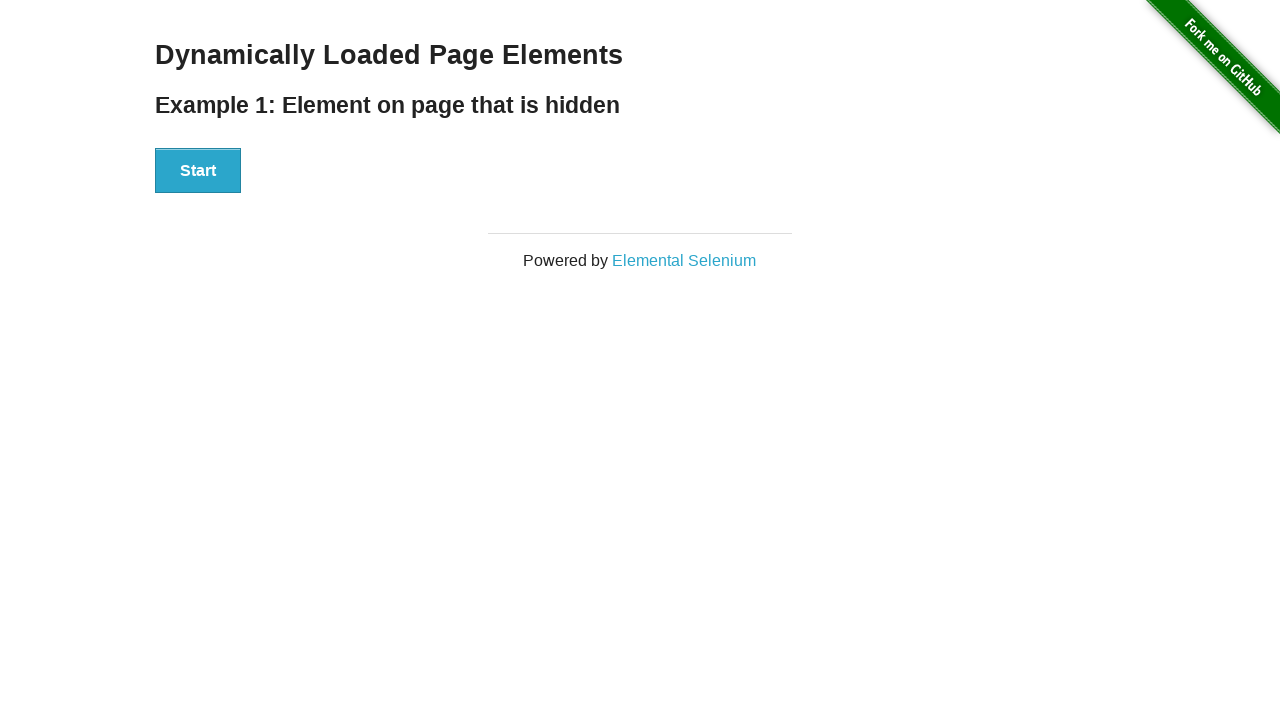

Clicked the Start button to initiate dynamic loading at (198, 171) on xpath=//button
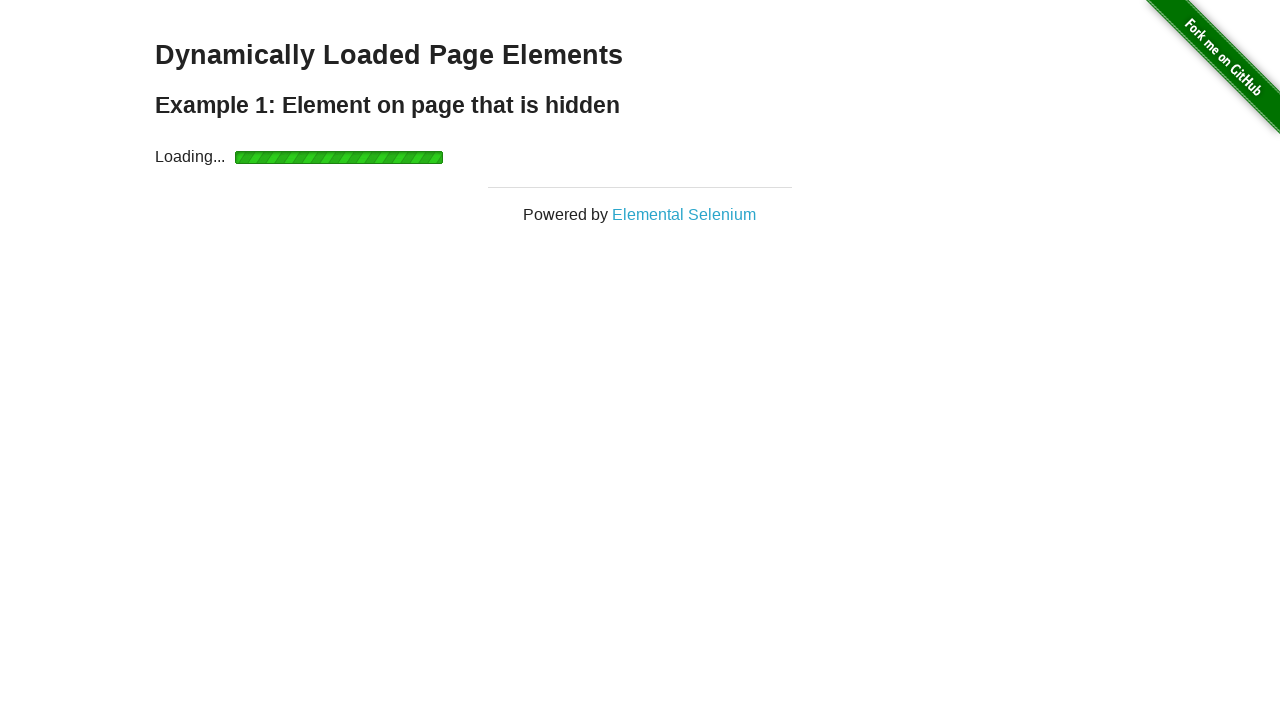

Waited for 'Hello World!' text to become visible after loading completes
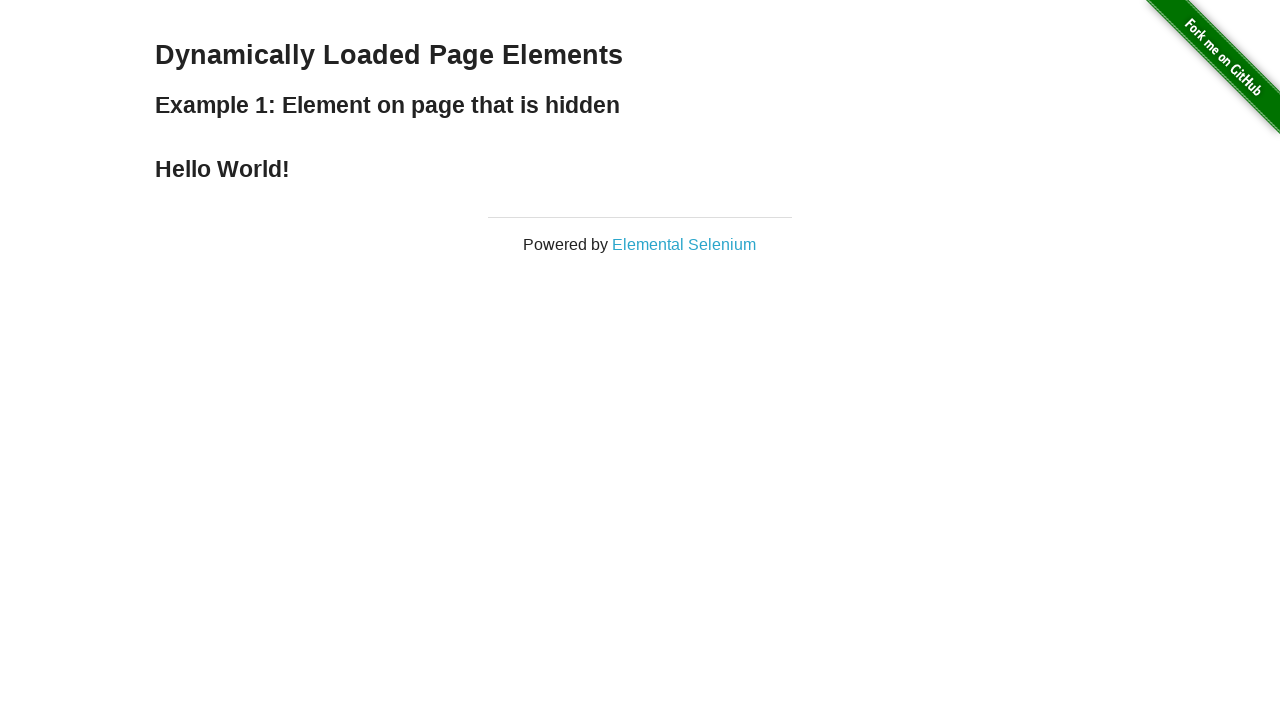

Located the Hello World text element
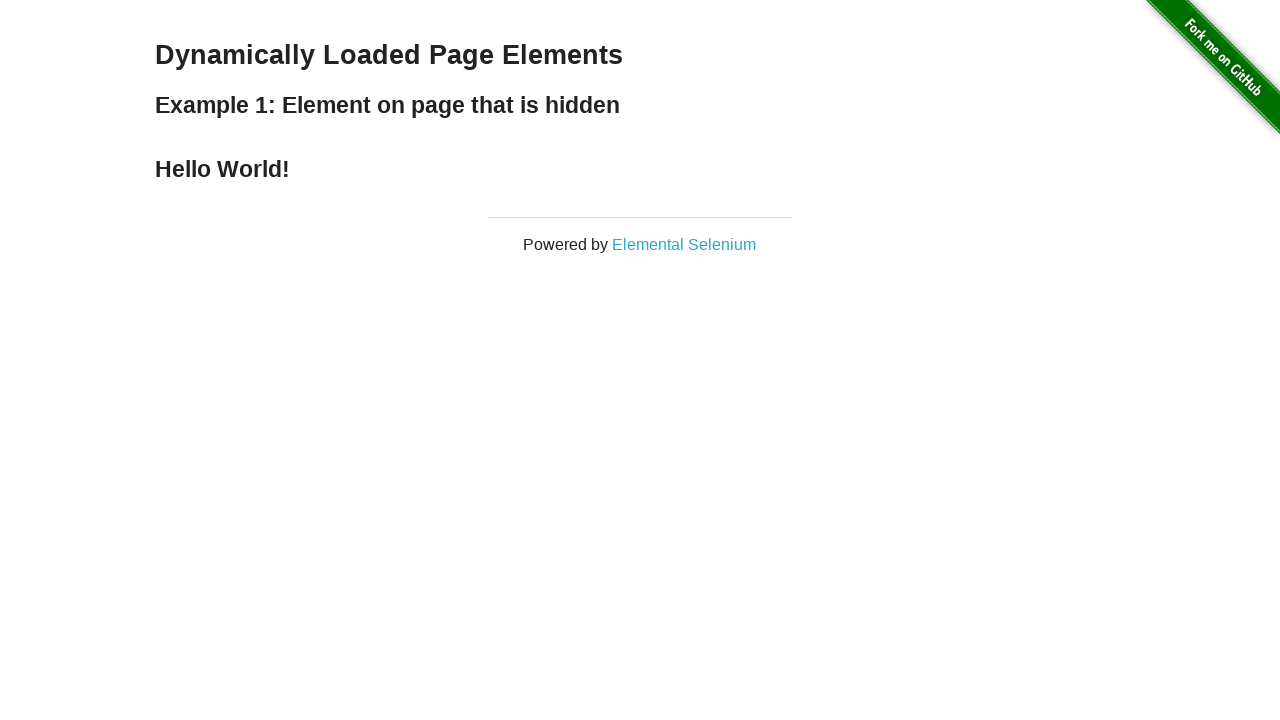

Verified that the text content equals 'Hello World!'
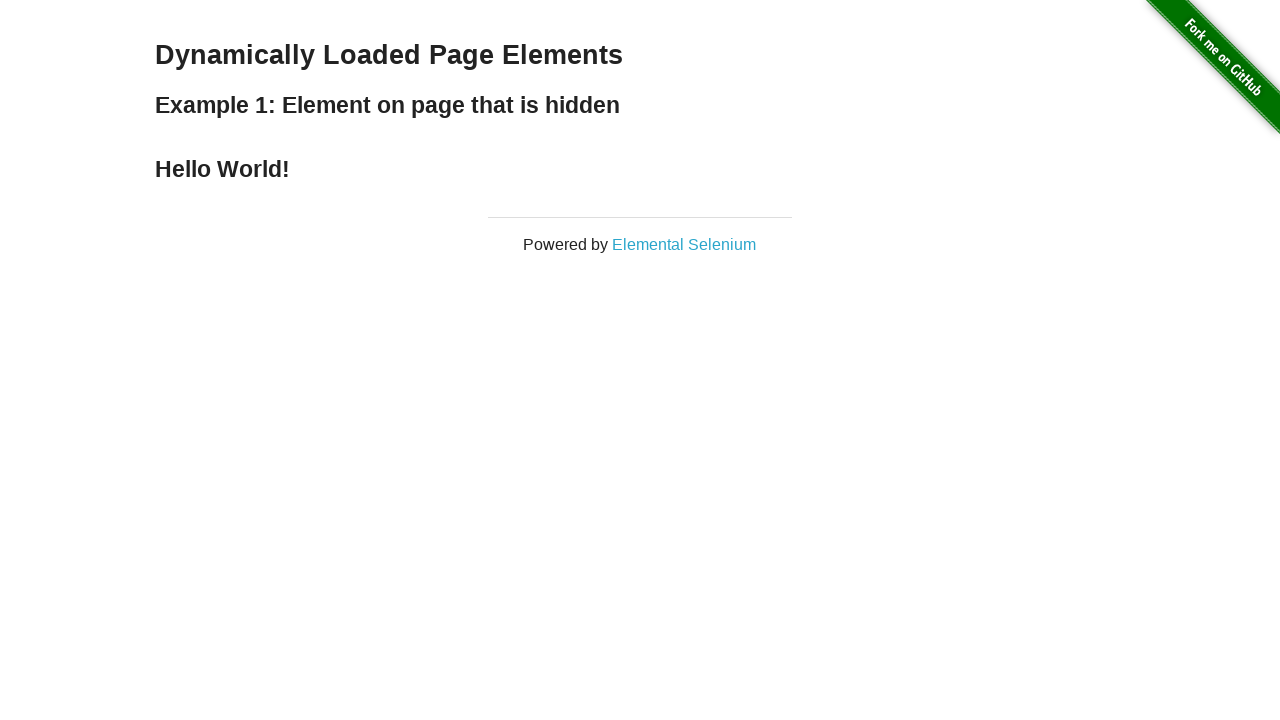

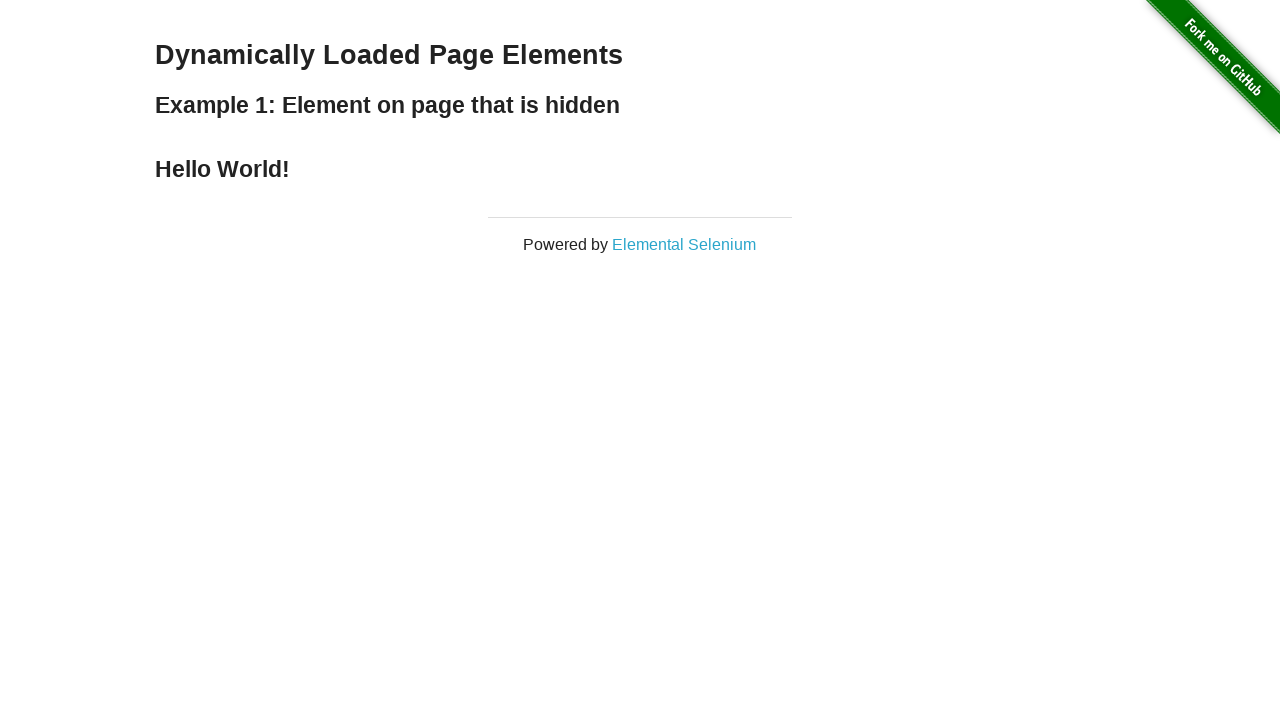